Reads a value from the page, calculates a math formula, fills the answer, checks a checkbox and radio button, then submits

Starting URL: http://suninjuly.github.io/math.html

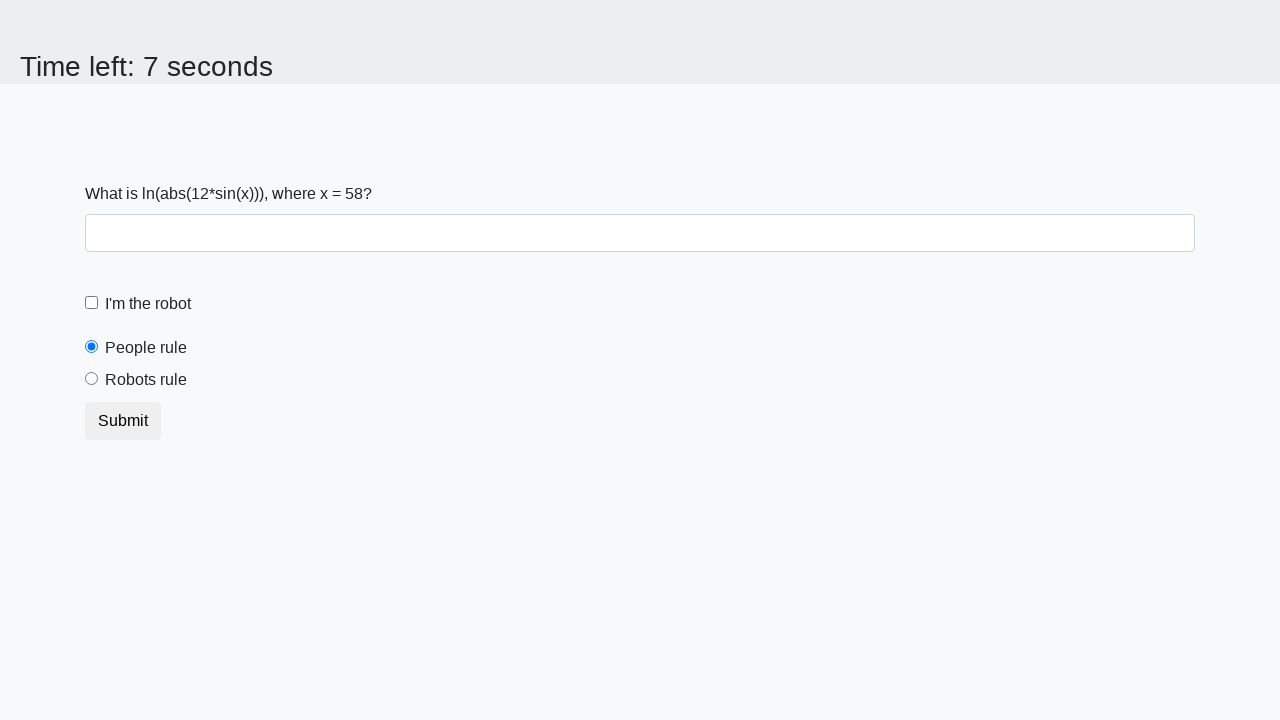

Read x value from #input_value element
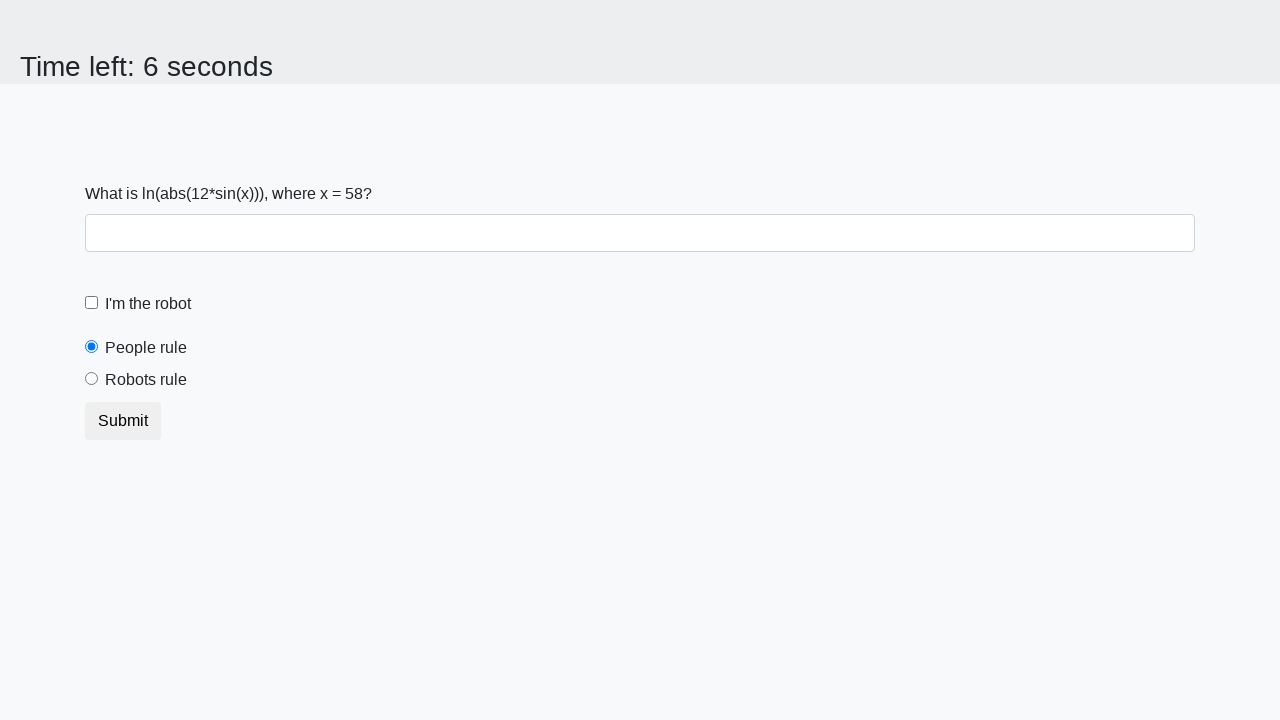

Parsed x value as integer
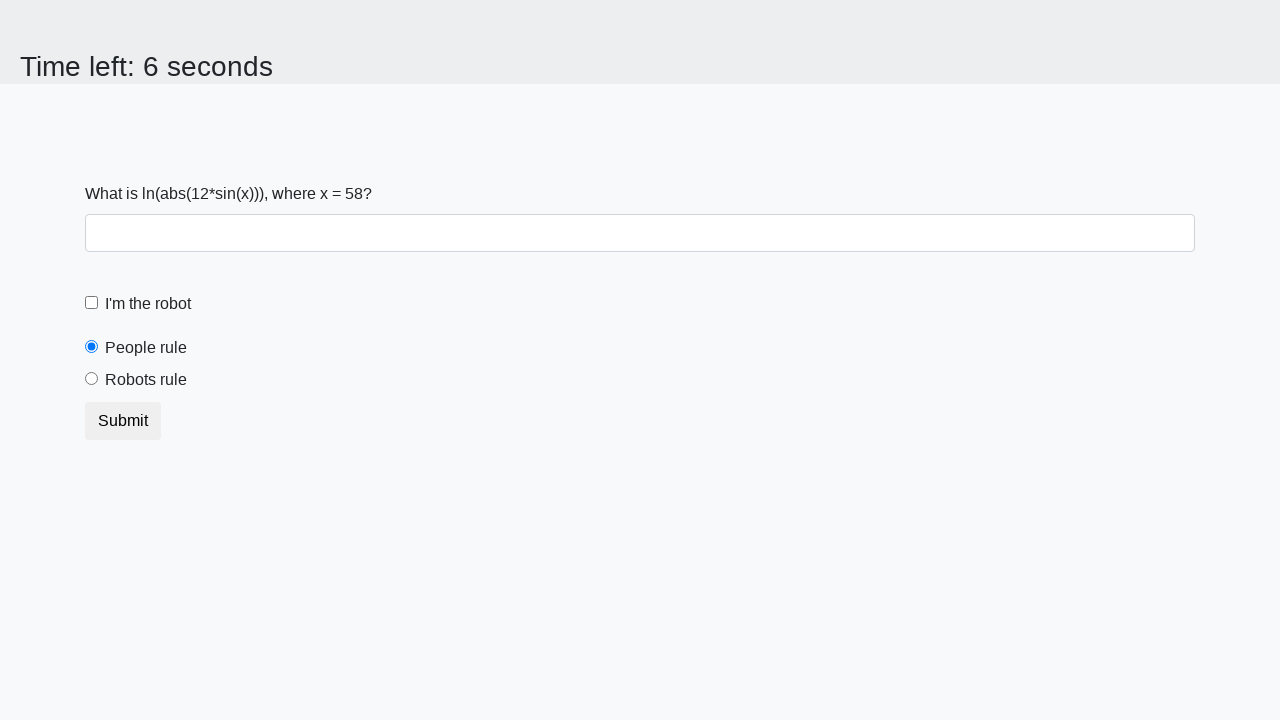

Calculated answer using formula log(abs(12 * sin(x)))
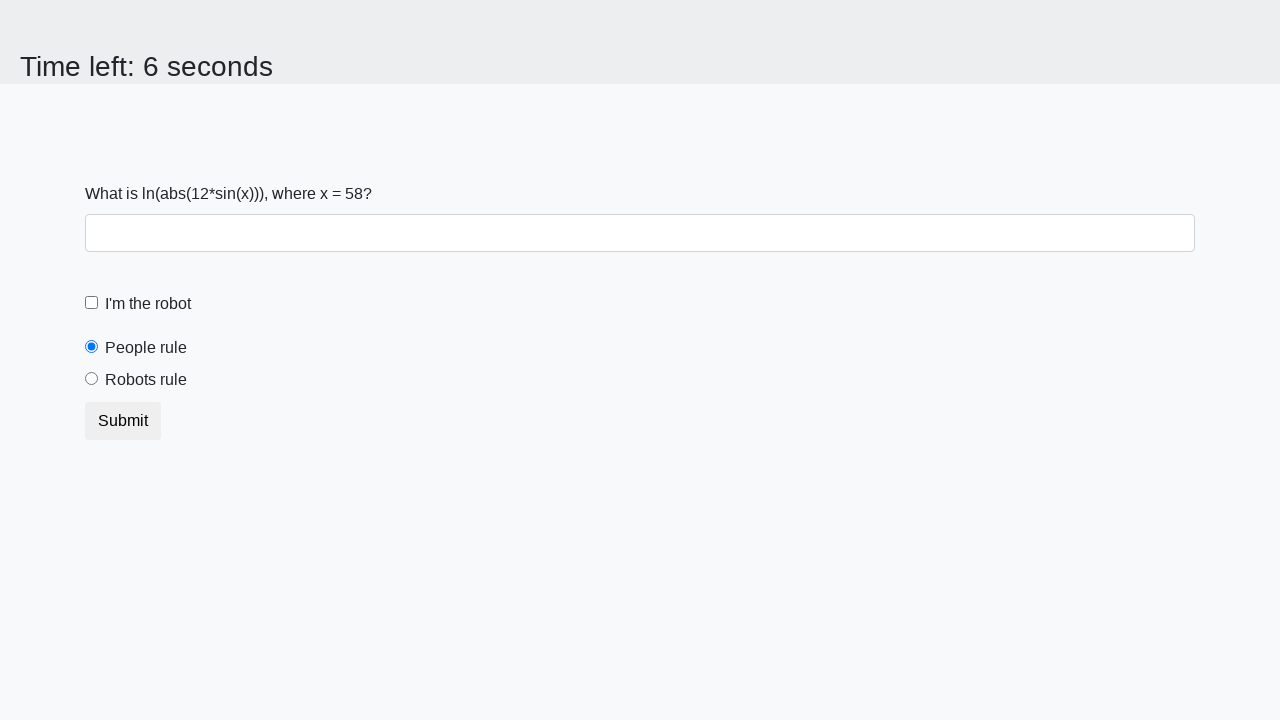

Filled answer field with calculated value on #answer
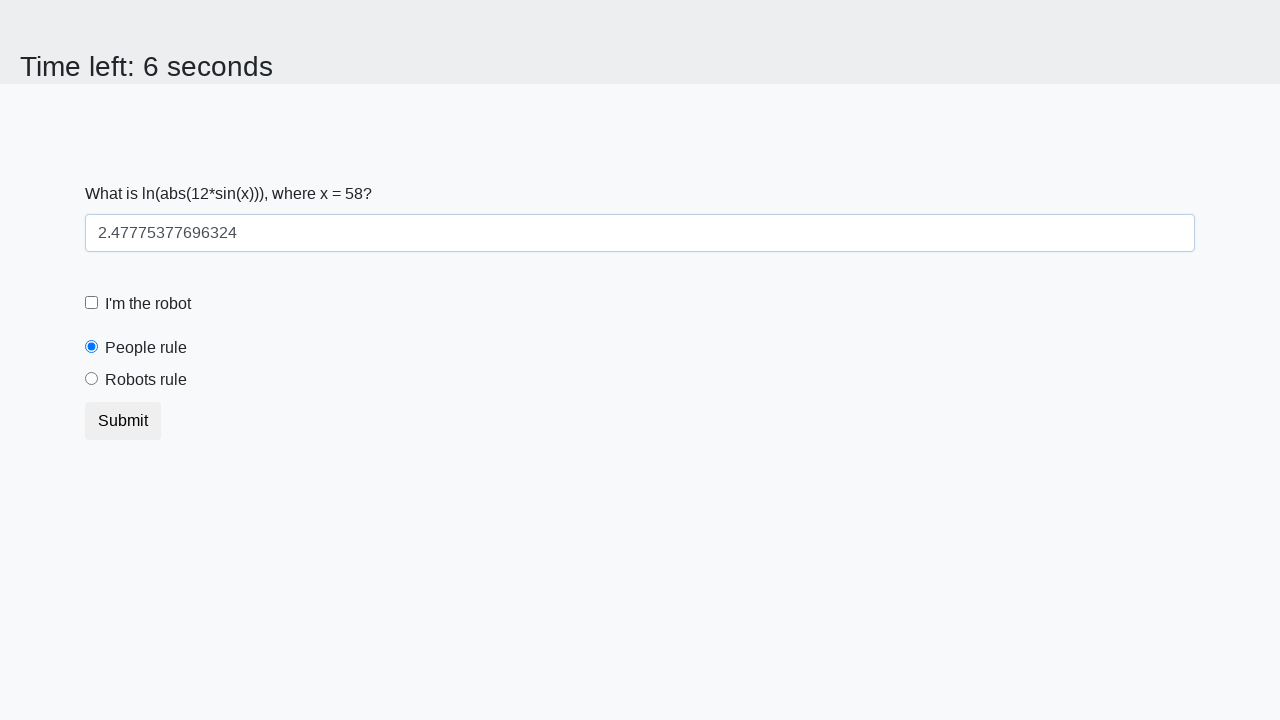

Checked the robot checkbox at (92, 303) on #robotCheckbox
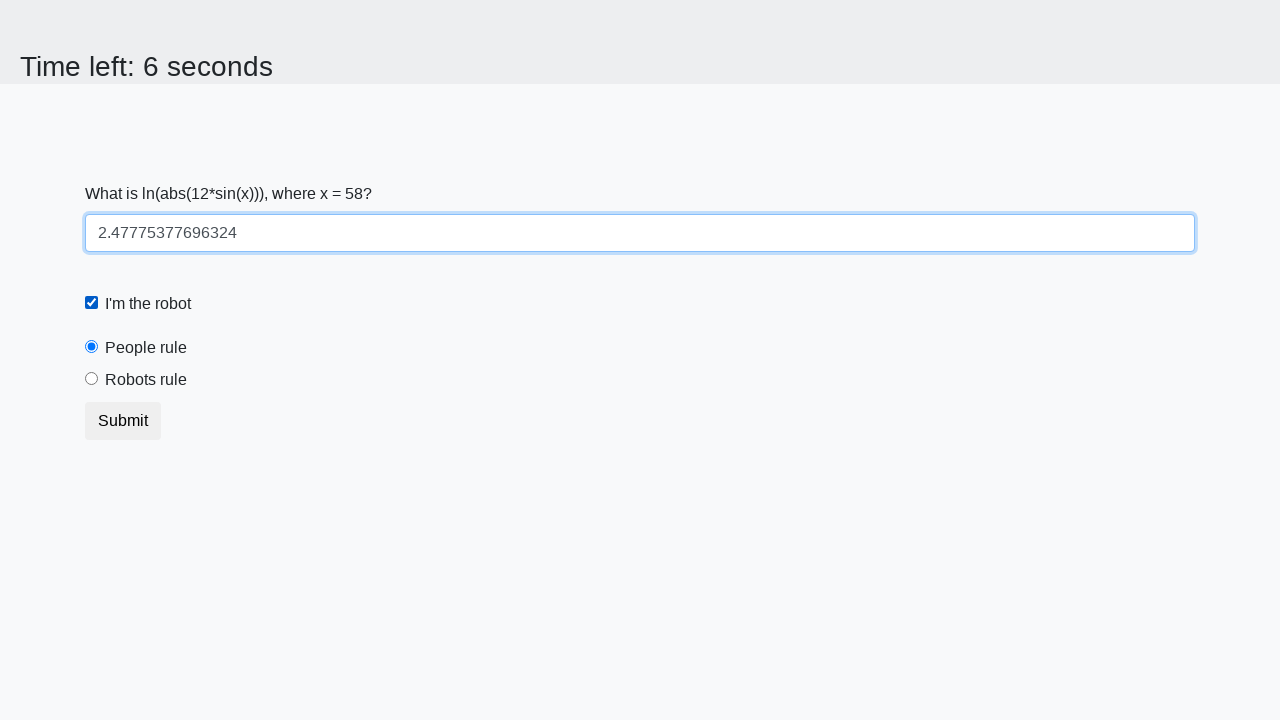

Selected the robots rule radio button at (92, 379) on #robotsRule
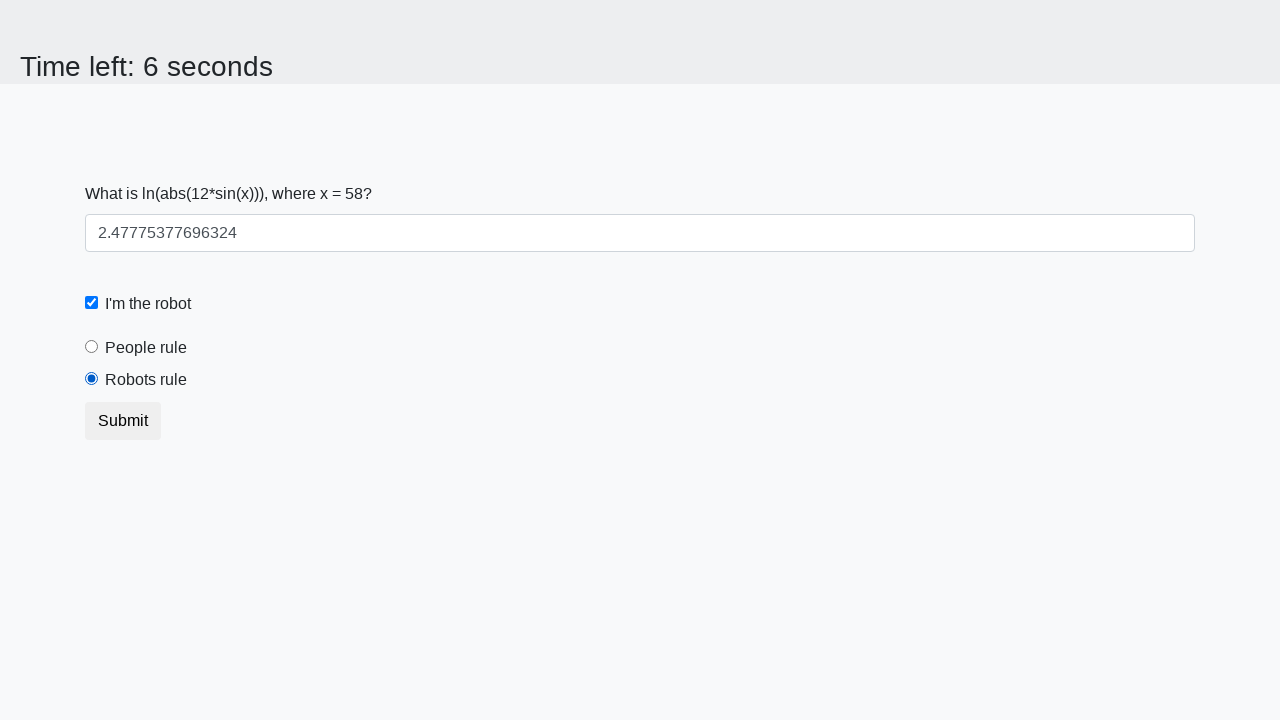

Clicked submit button to complete form at (123, 421) on button.btn[type="submit"]
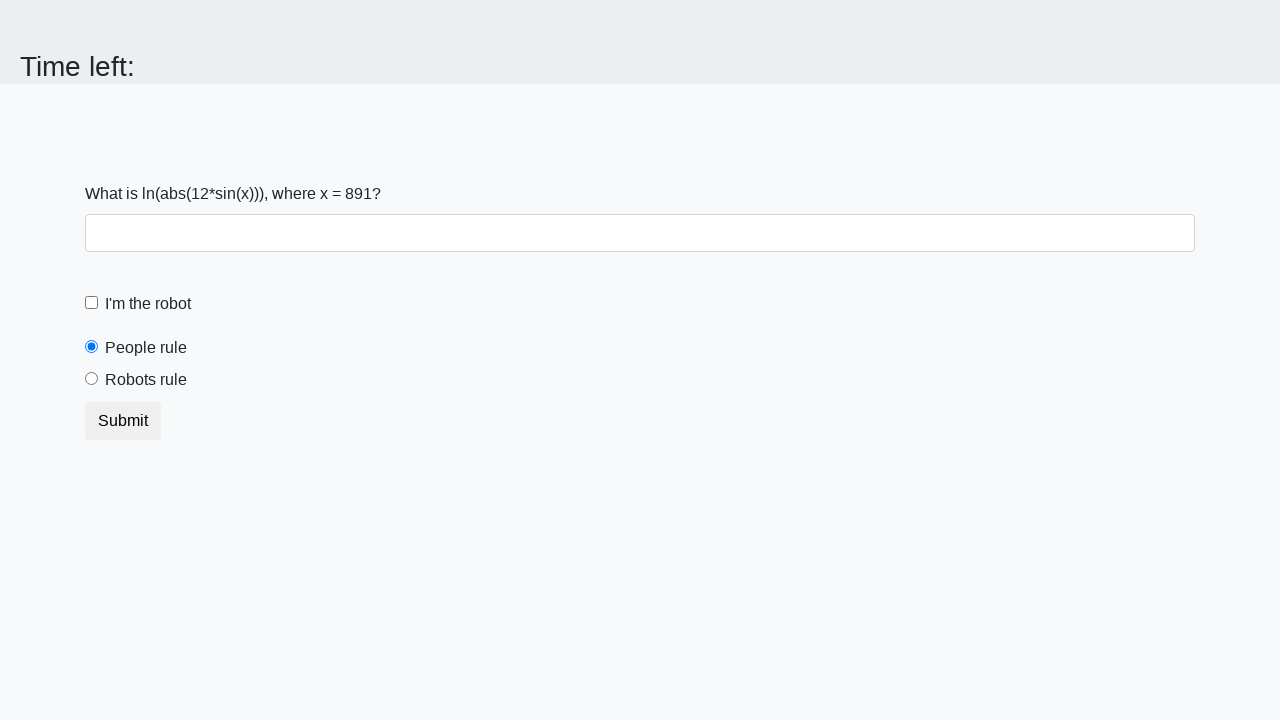

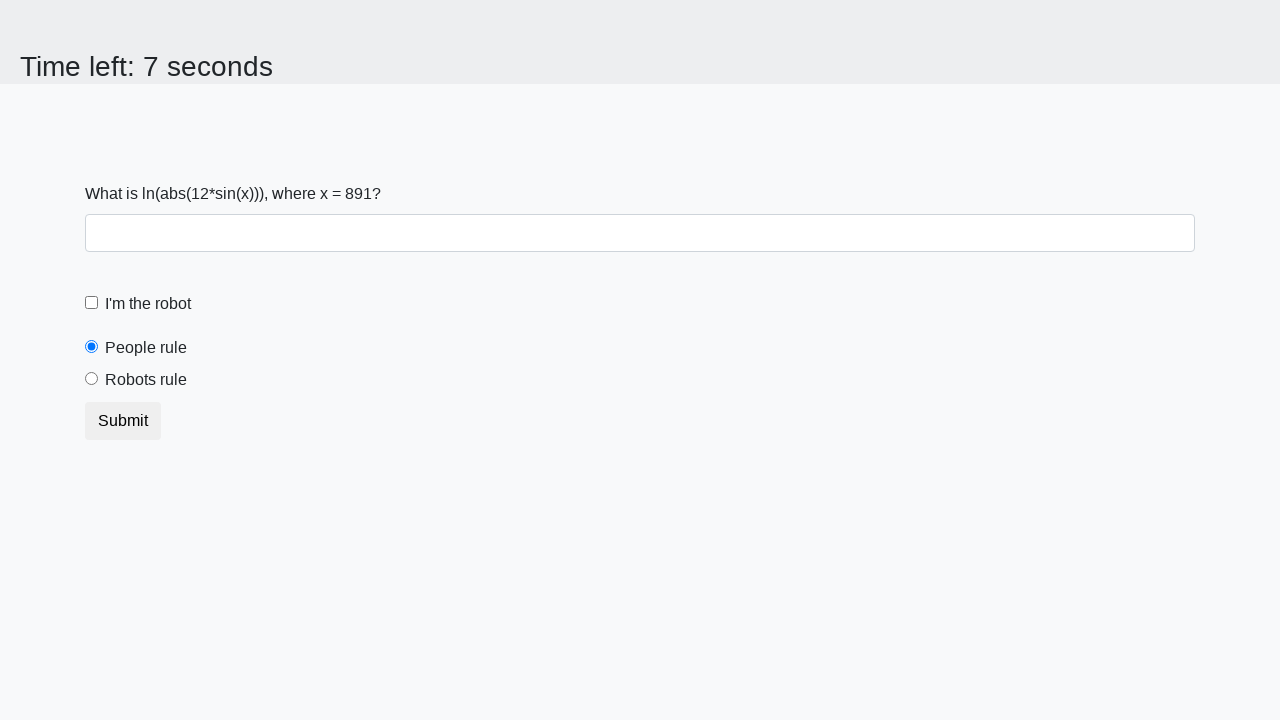